Clicks on the shopping cart link and verifies that the cart is empty with an appropriate message displayed

Starting URL: https://advantageonlineshopping.com

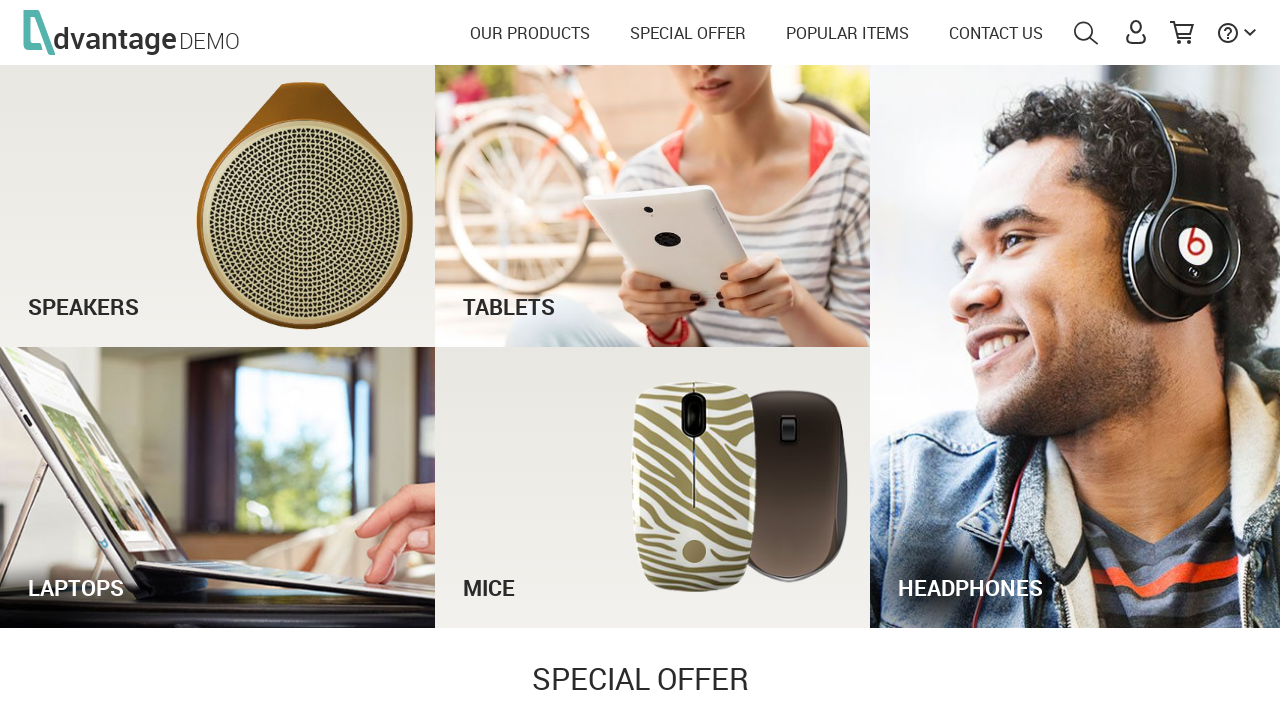

Clicked on shopping cart link at (1182, 34) on a#shoppingCartLink
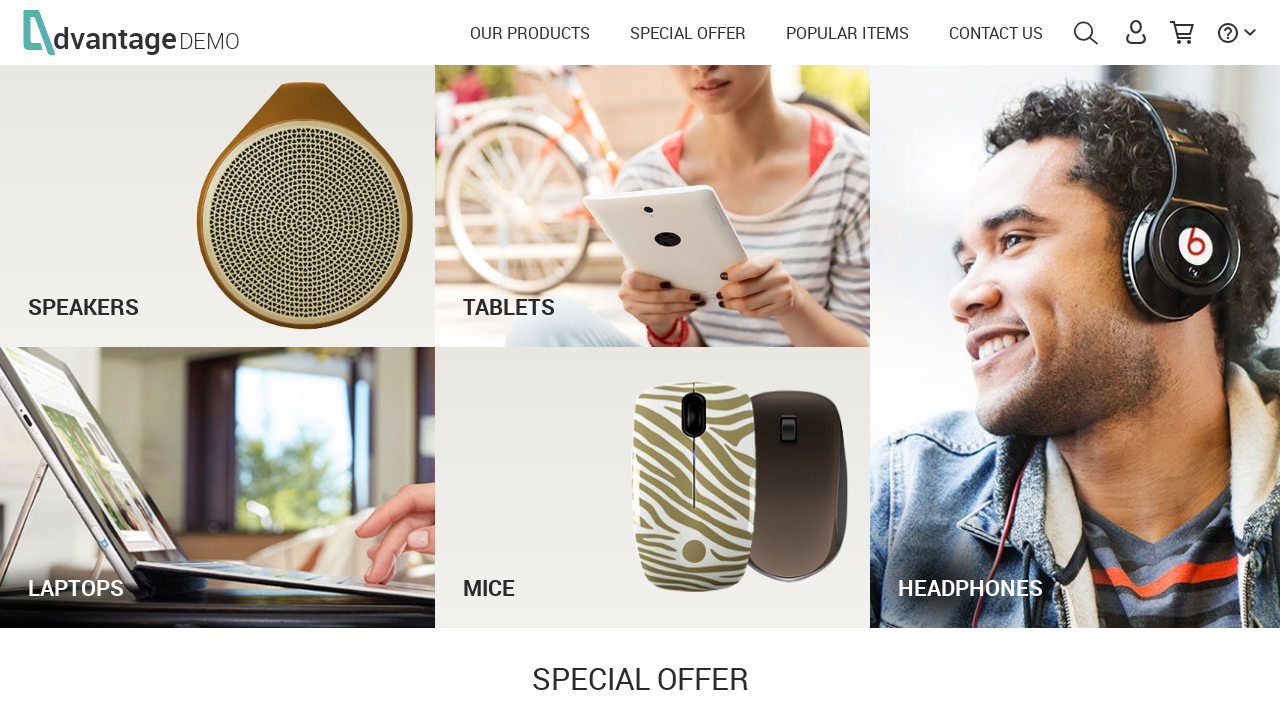

Shopping cart container became visible
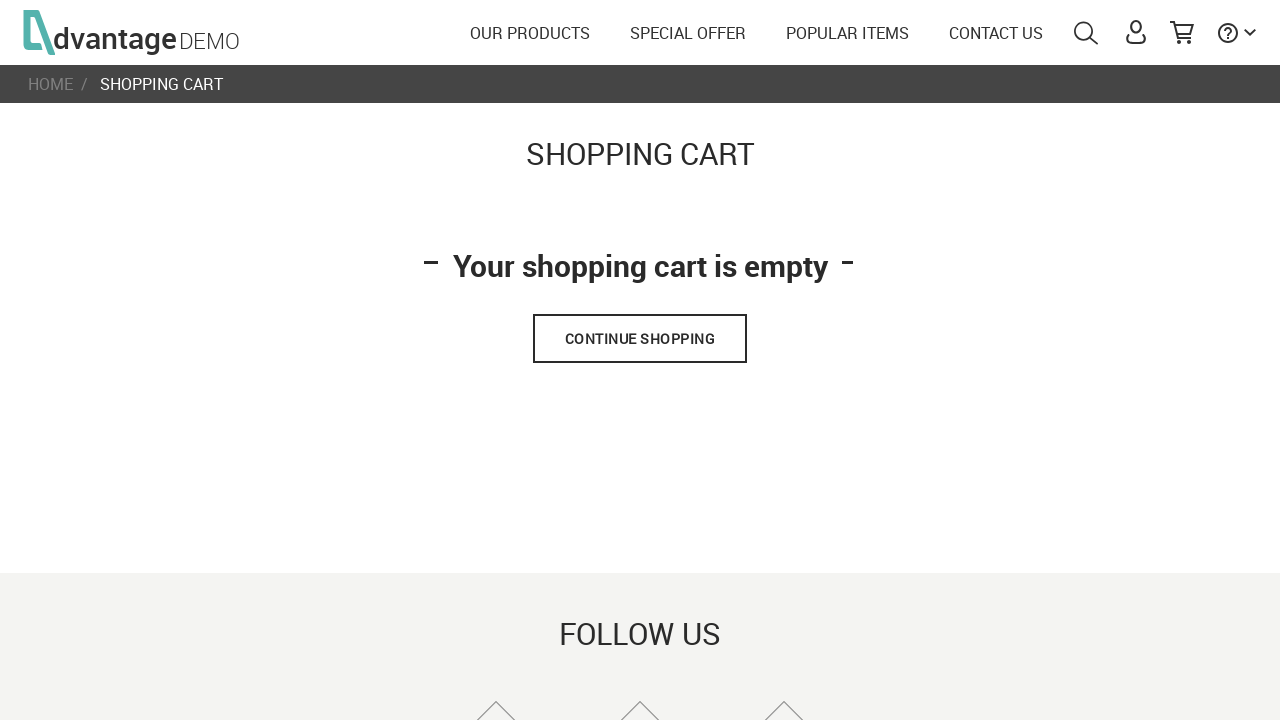

Retrieved shopping cart text content
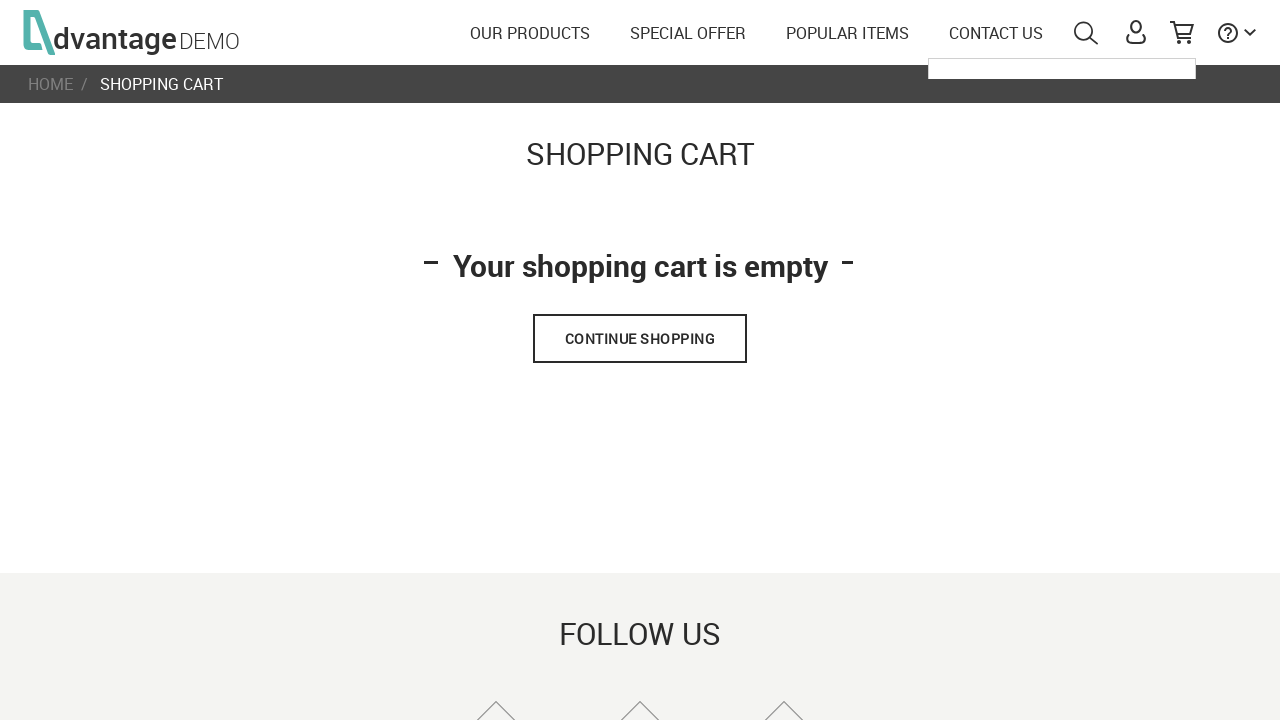

Verified that cart displays 'Your shopping cart is empty' message
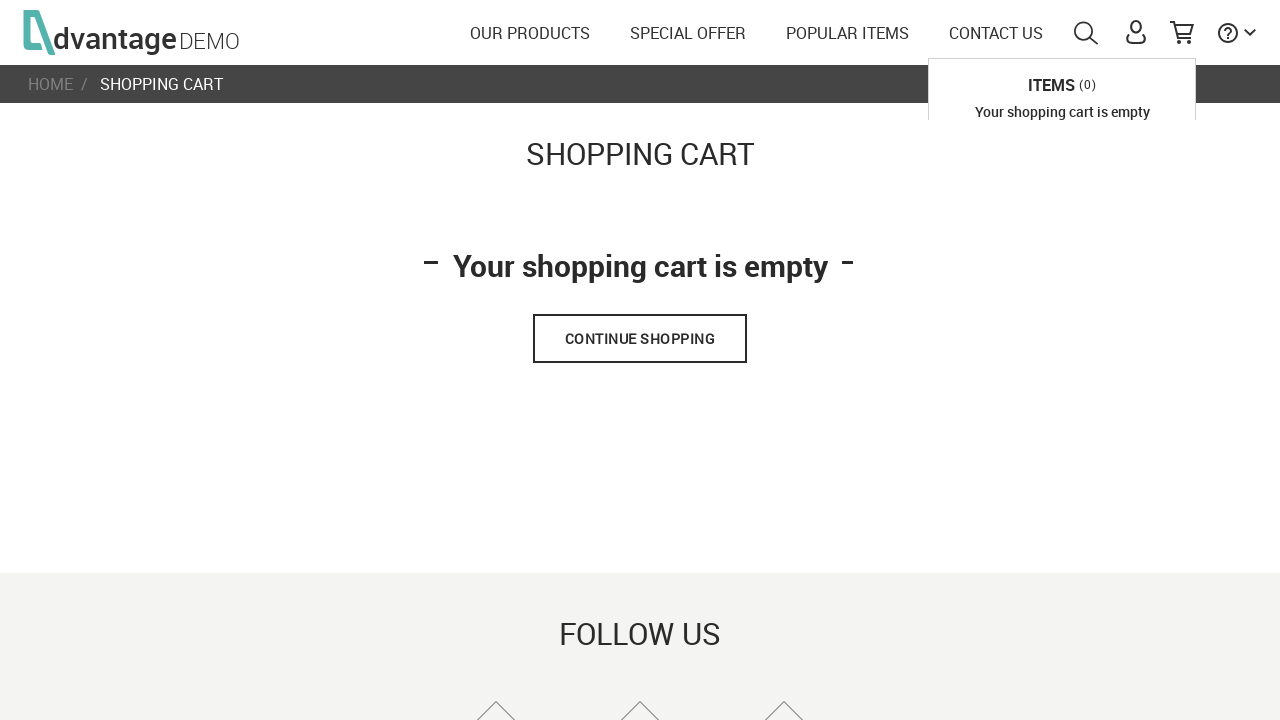

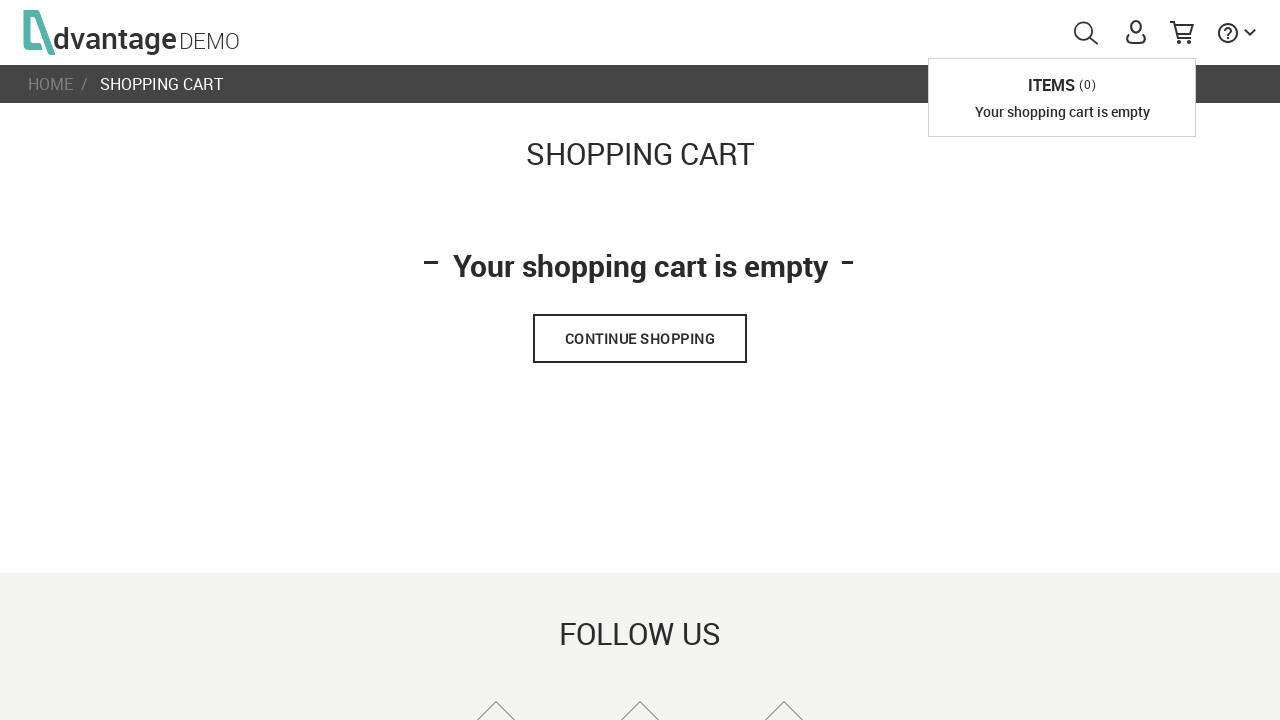